Tests navigation to A/B test page and verifies the page header

Starting URL: https://the-internet.herokuapp.com/

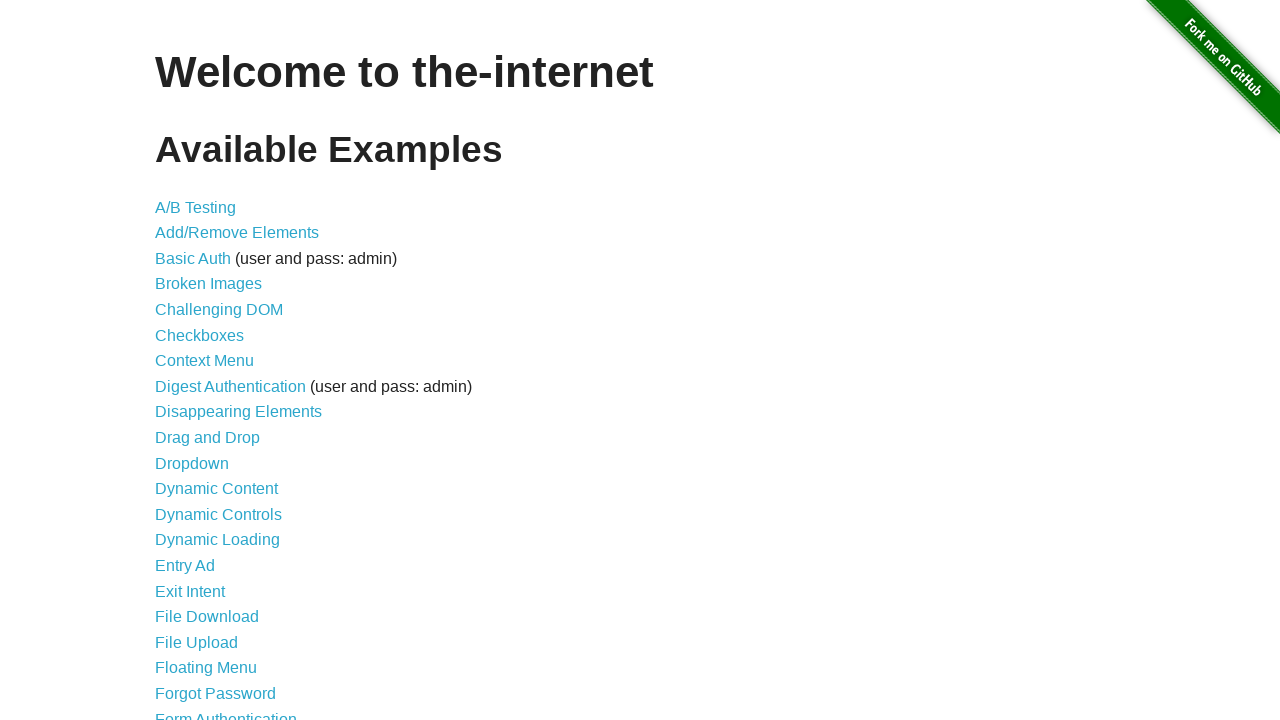

Clicked on A/B Testing link at (196, 207) on a[href='/abtest']
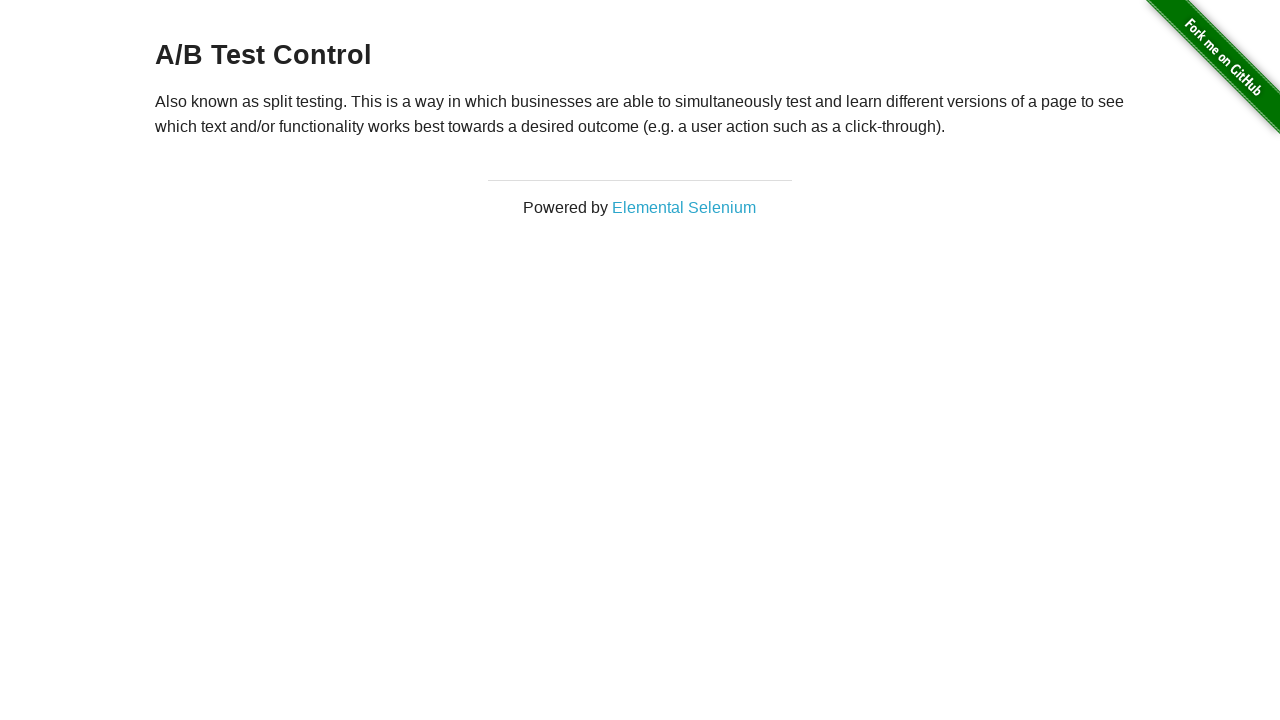

Retrieved page header text
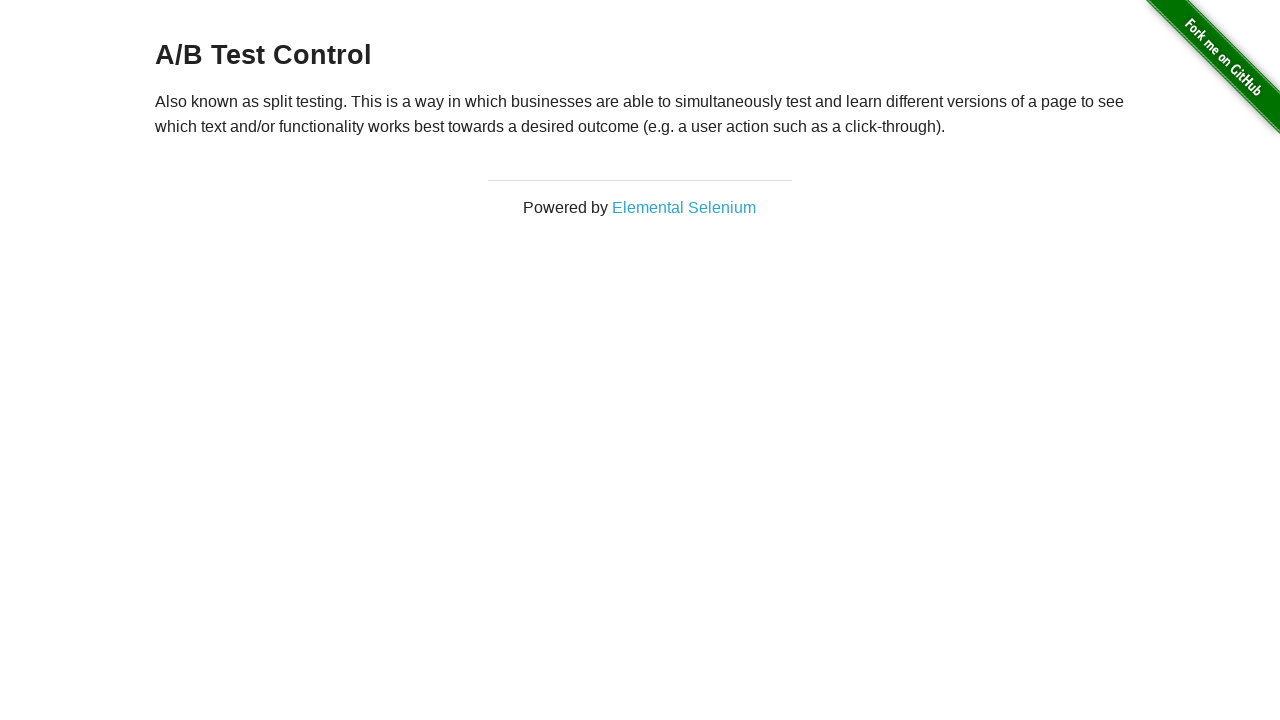

Verified page header is 'A/B Test Control'
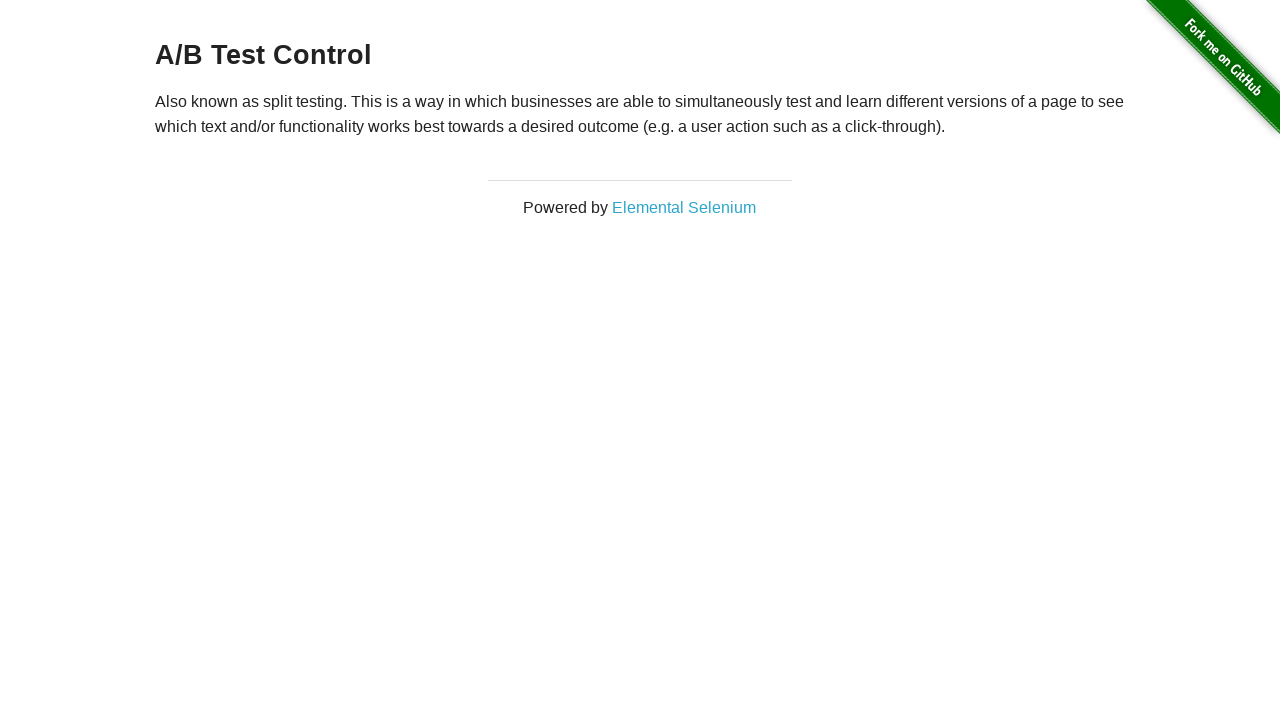

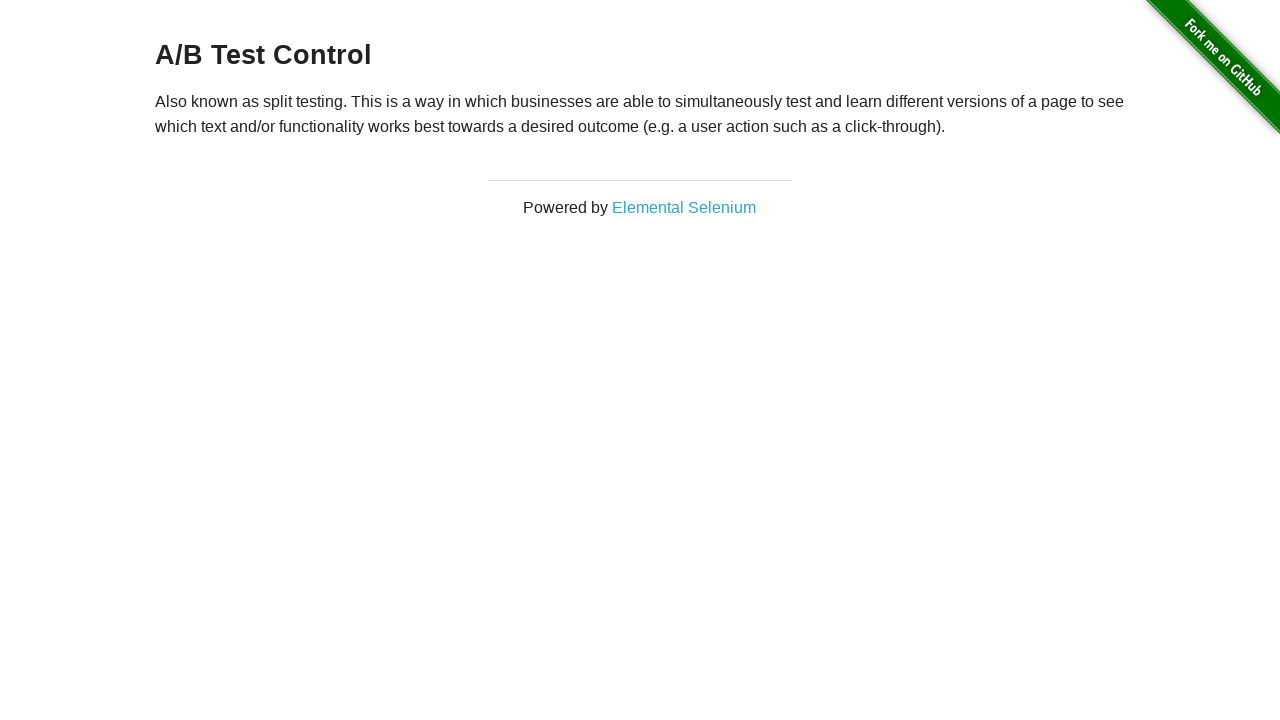